Navigates to the Fall Guys store database page and waits for the page content to load.

Starting URL: https://fallguys-db.pages.dev/store

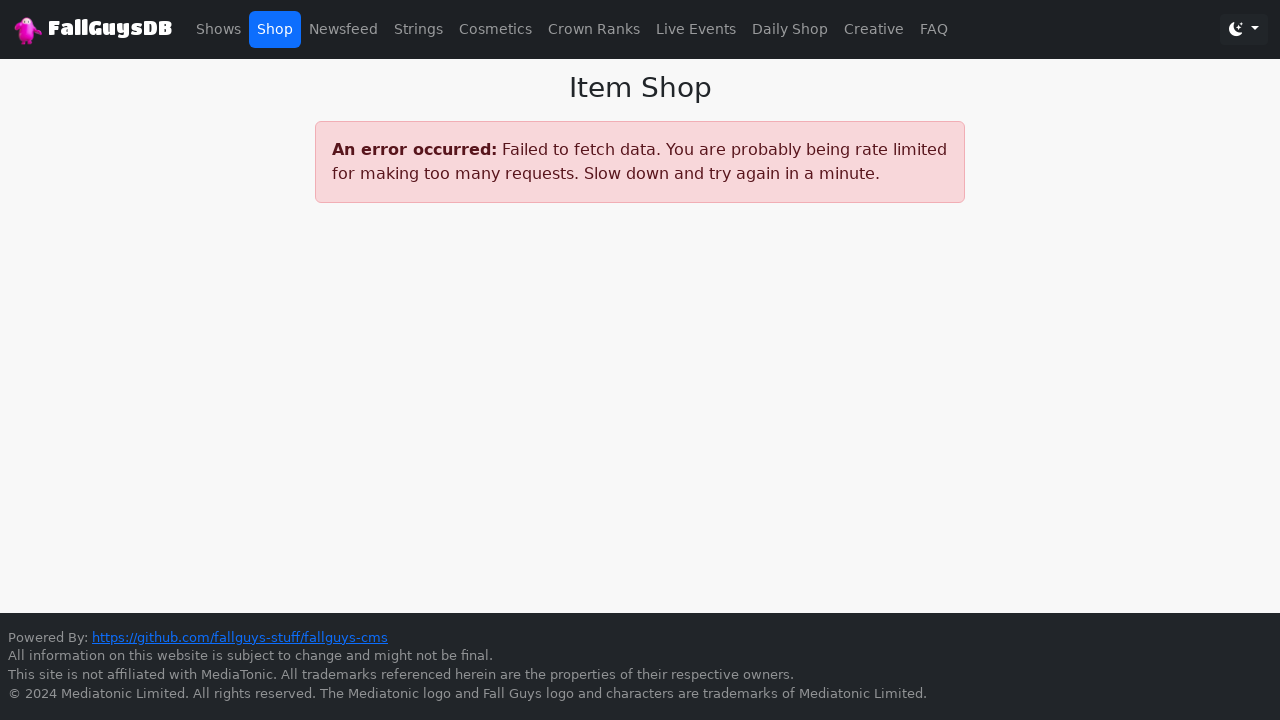

Navigated to Fall Guys store database page
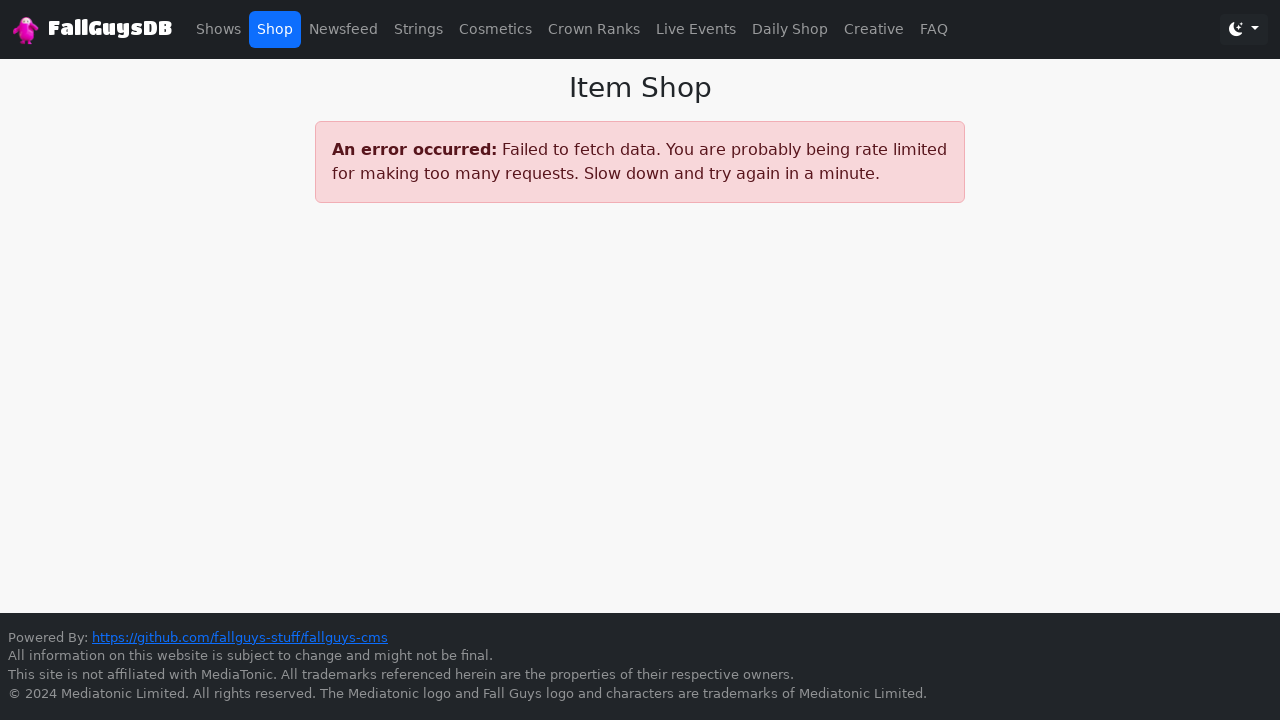

Waited for page to reach networkidle state
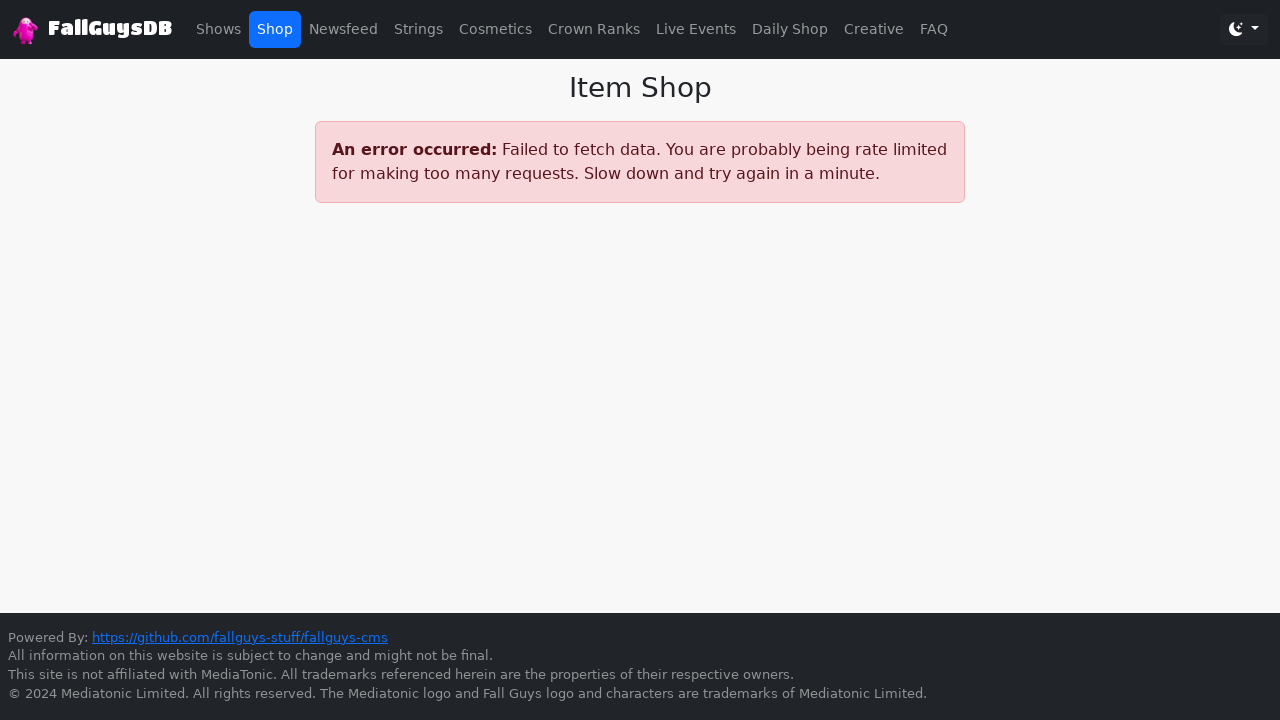

Waited 2 seconds for store content to fully render
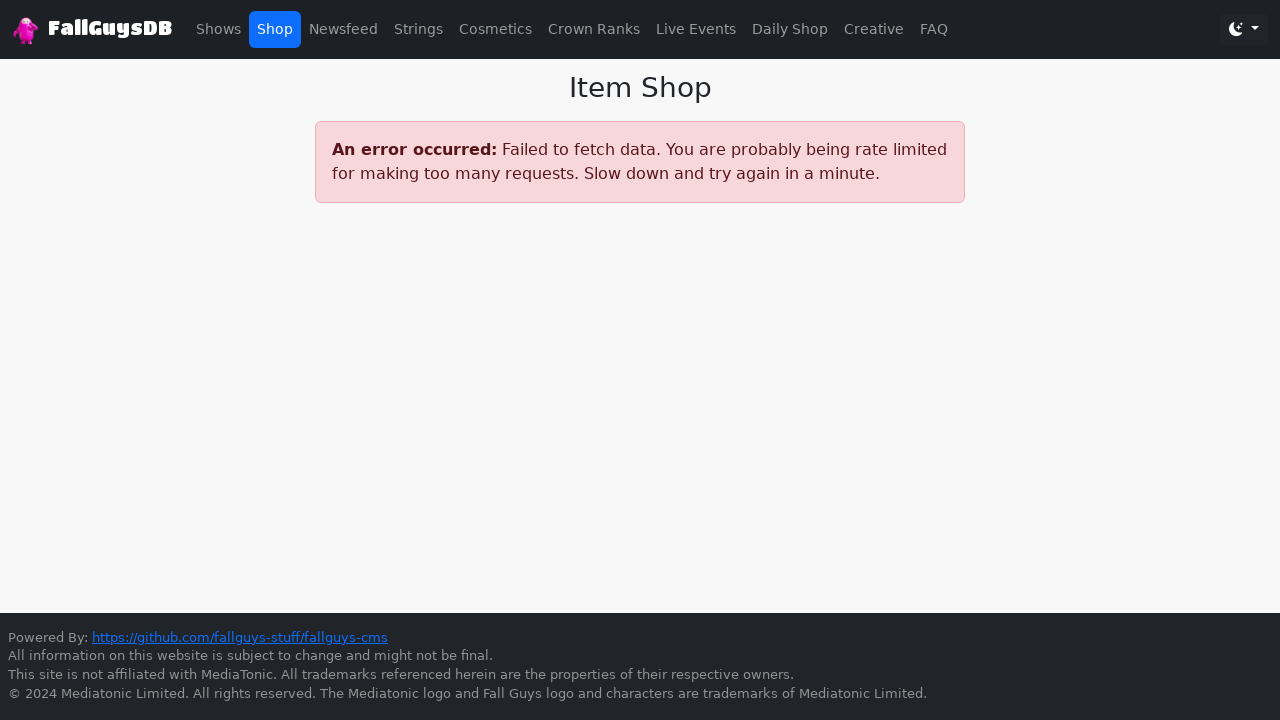

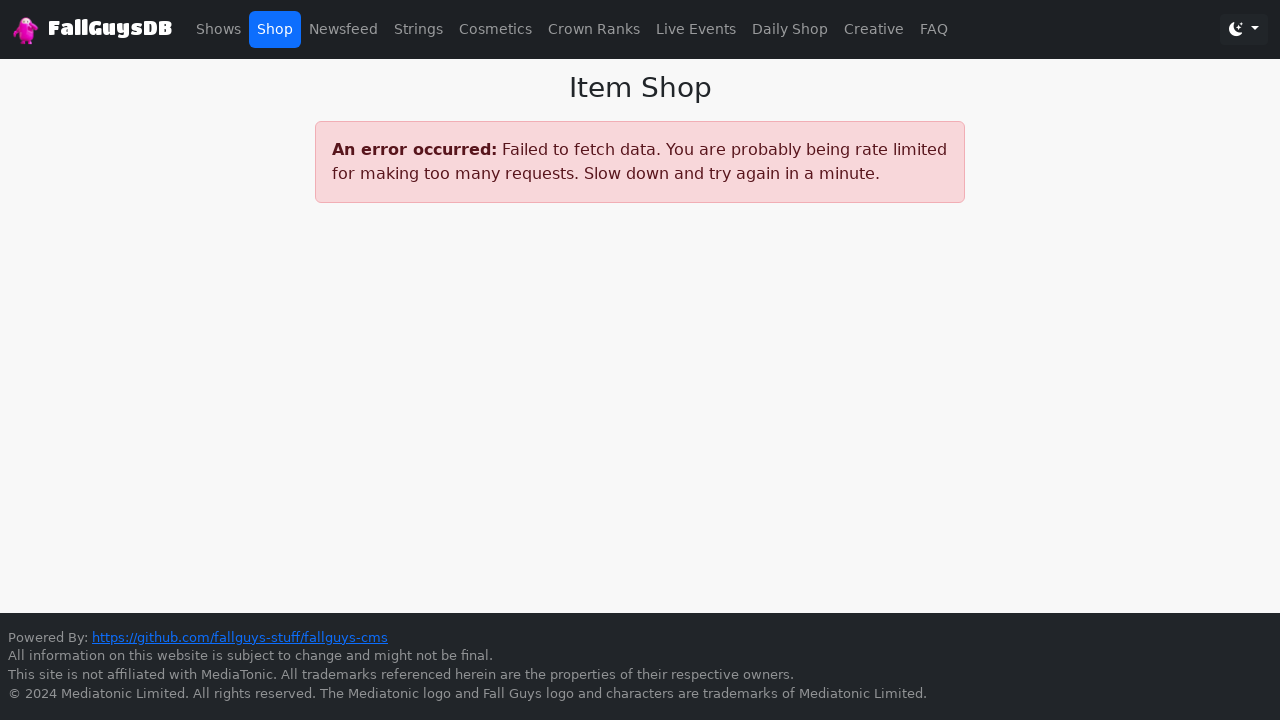